Tests handling of a delayed alert by clicking a button that triggers an alert after a delay and then accepting it

Starting URL: https://demoqa.com/alerts

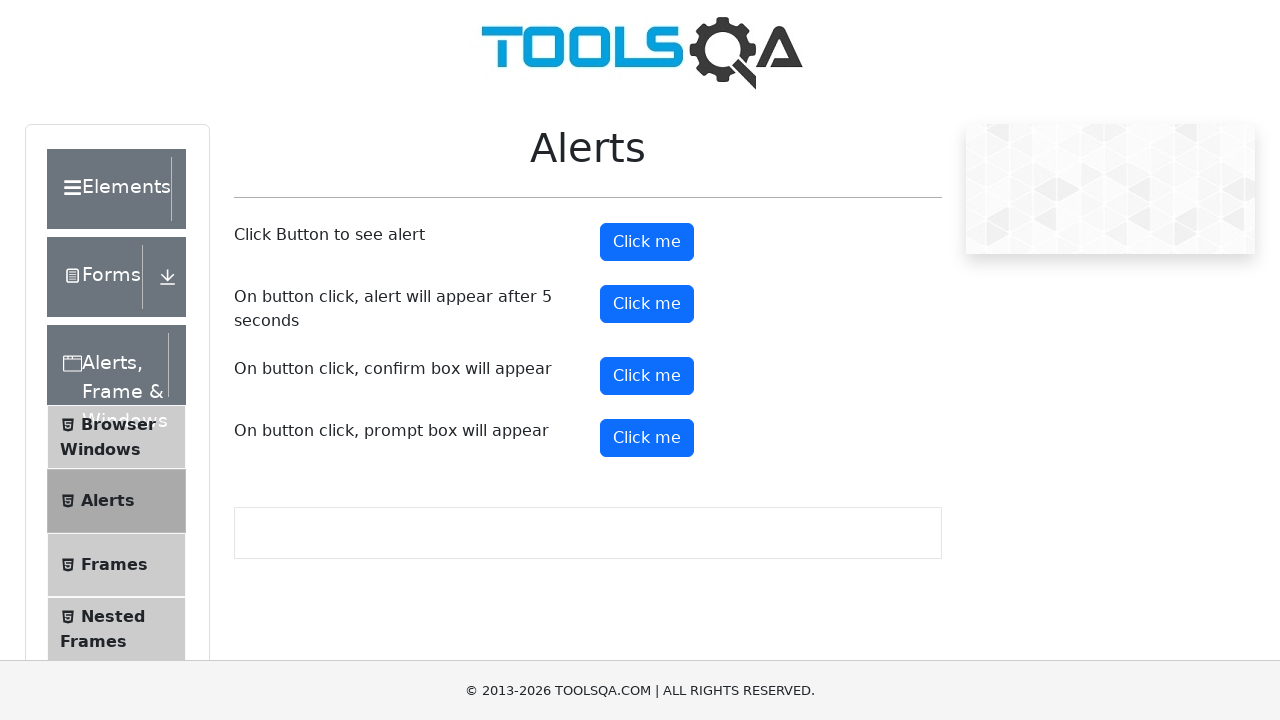

Clicked button to trigger delayed alert at (647, 304) on #timerAlertButton
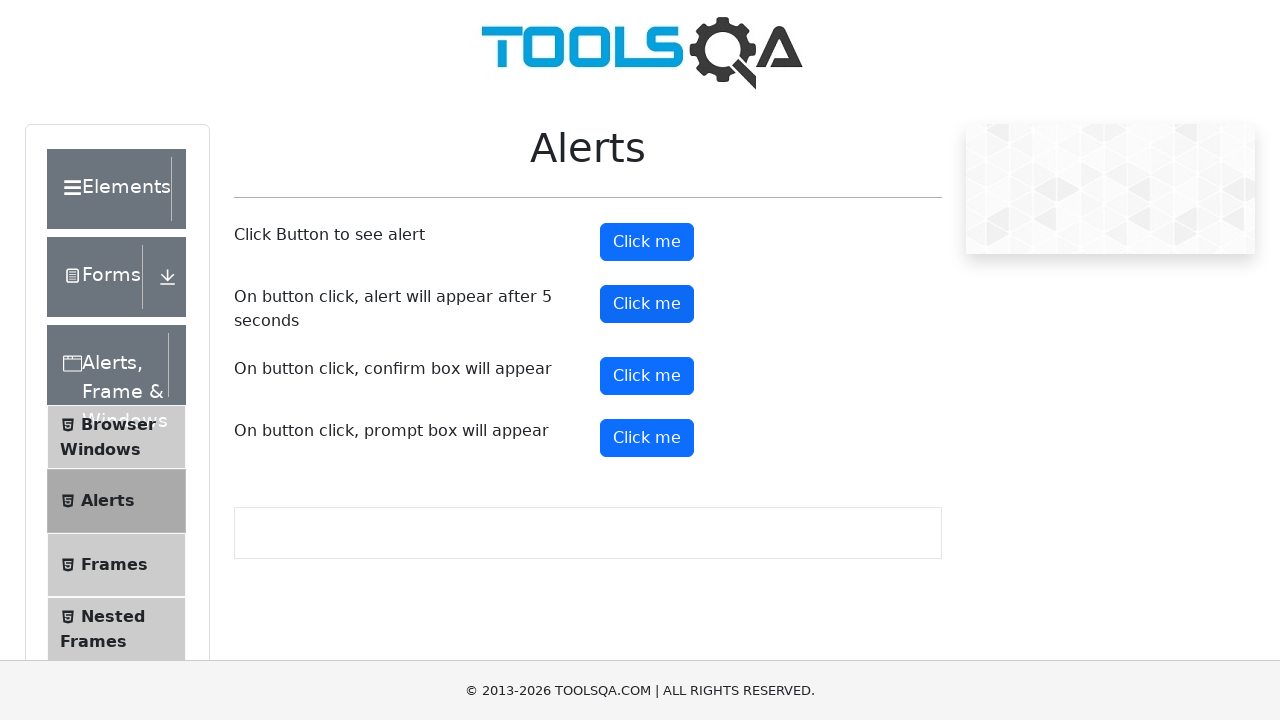

Waited 5 seconds for alert to appear
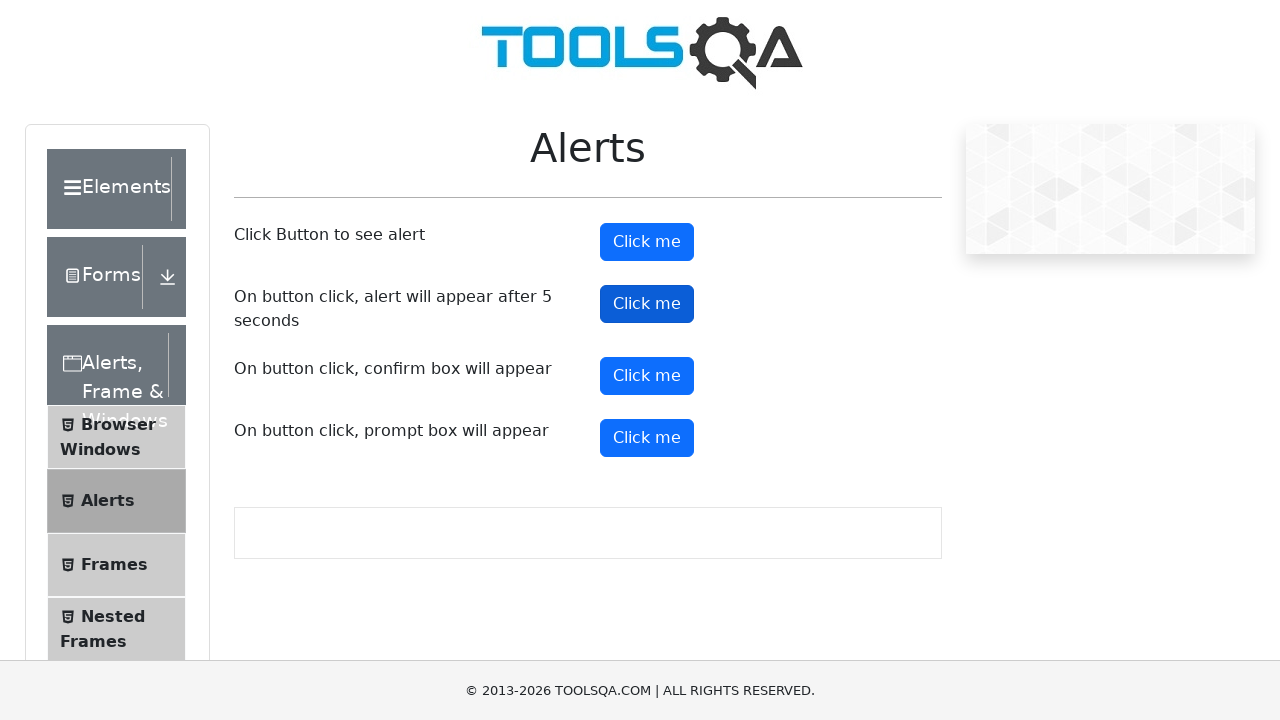

Set up dialog handler to accept alert
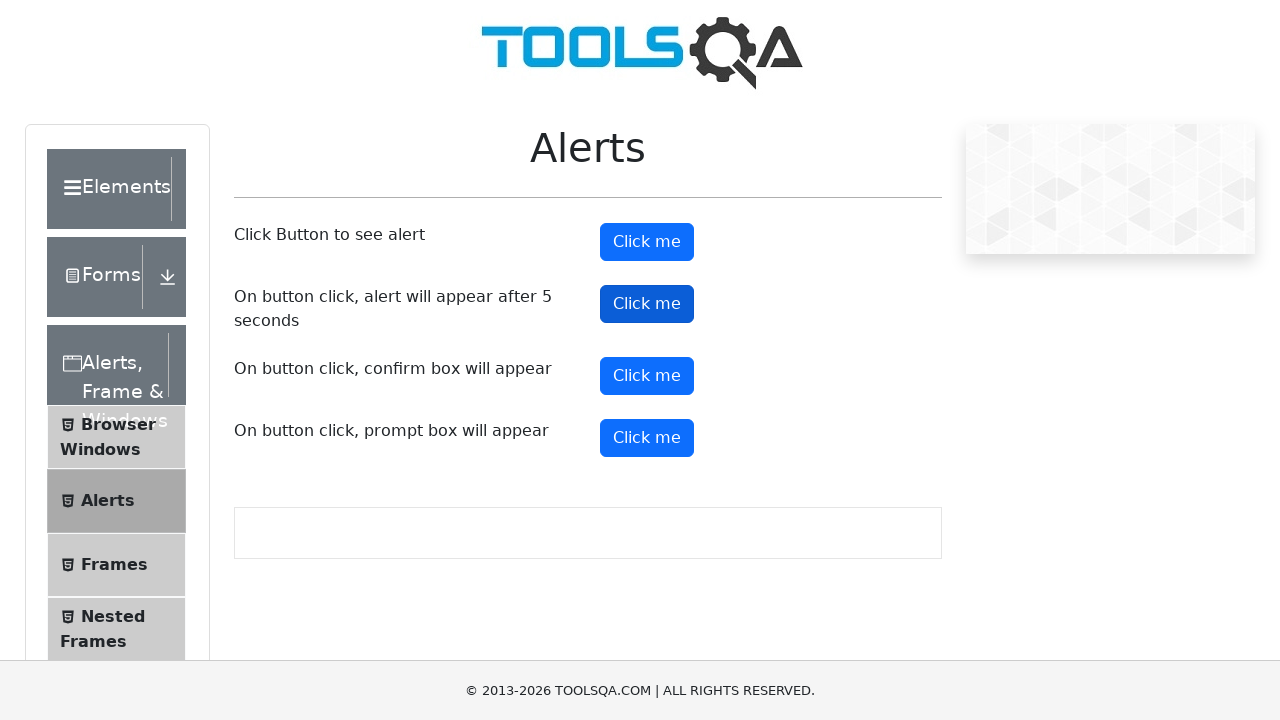

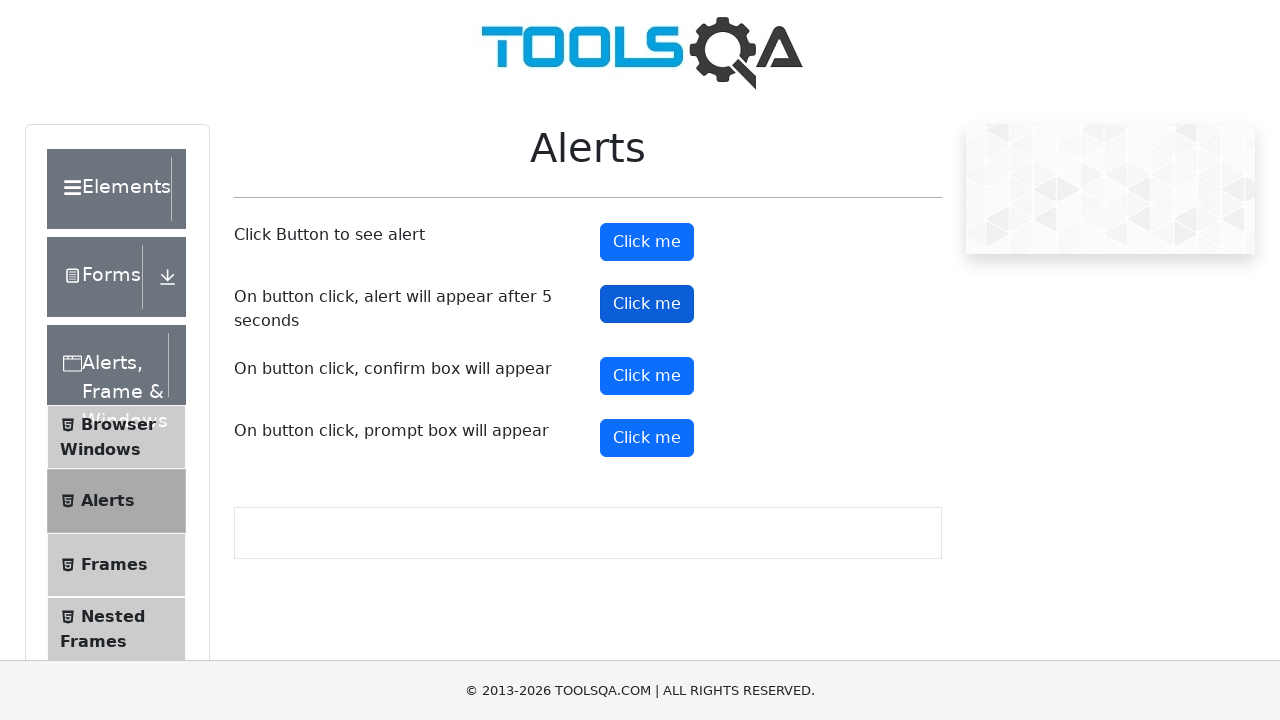